Navigates to Newegg's RTX 5090 product listing page and verifies that product listings are displayed with titles, prices, and stock information.

Starting URL: https://www.newegg.com/p/pl?N=100007709%20601469153

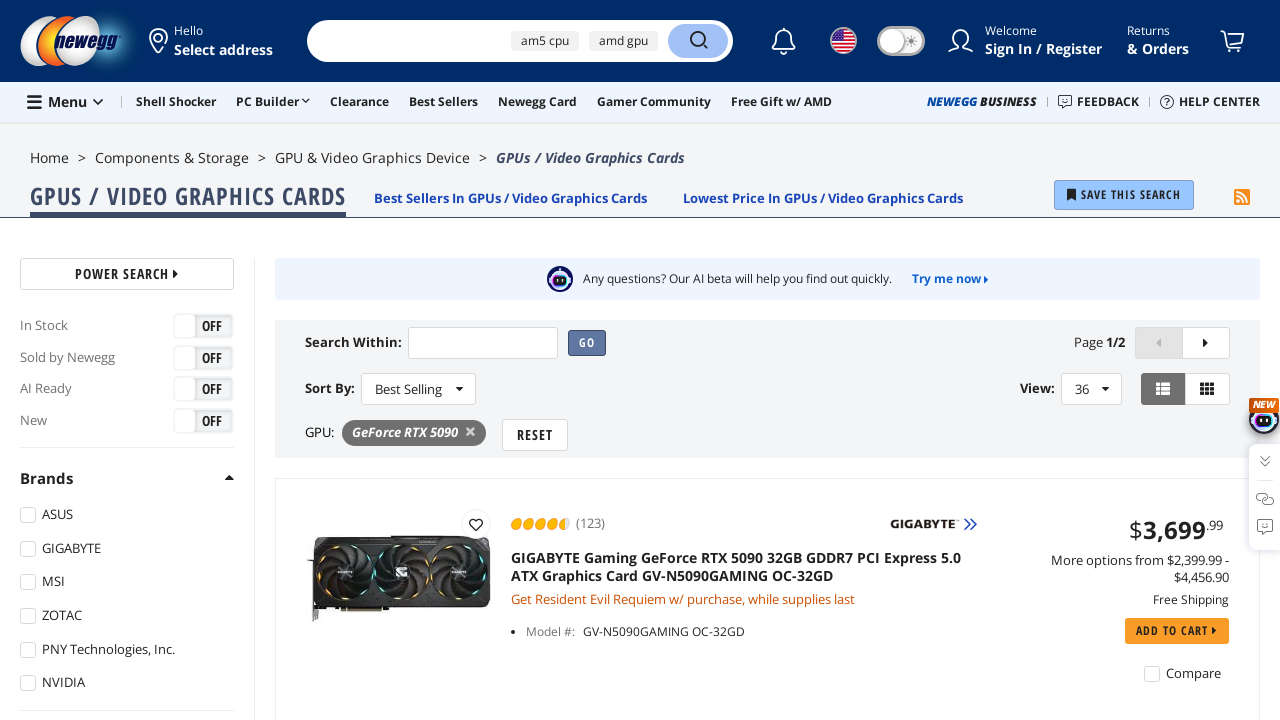

Waited for product listing cells to load
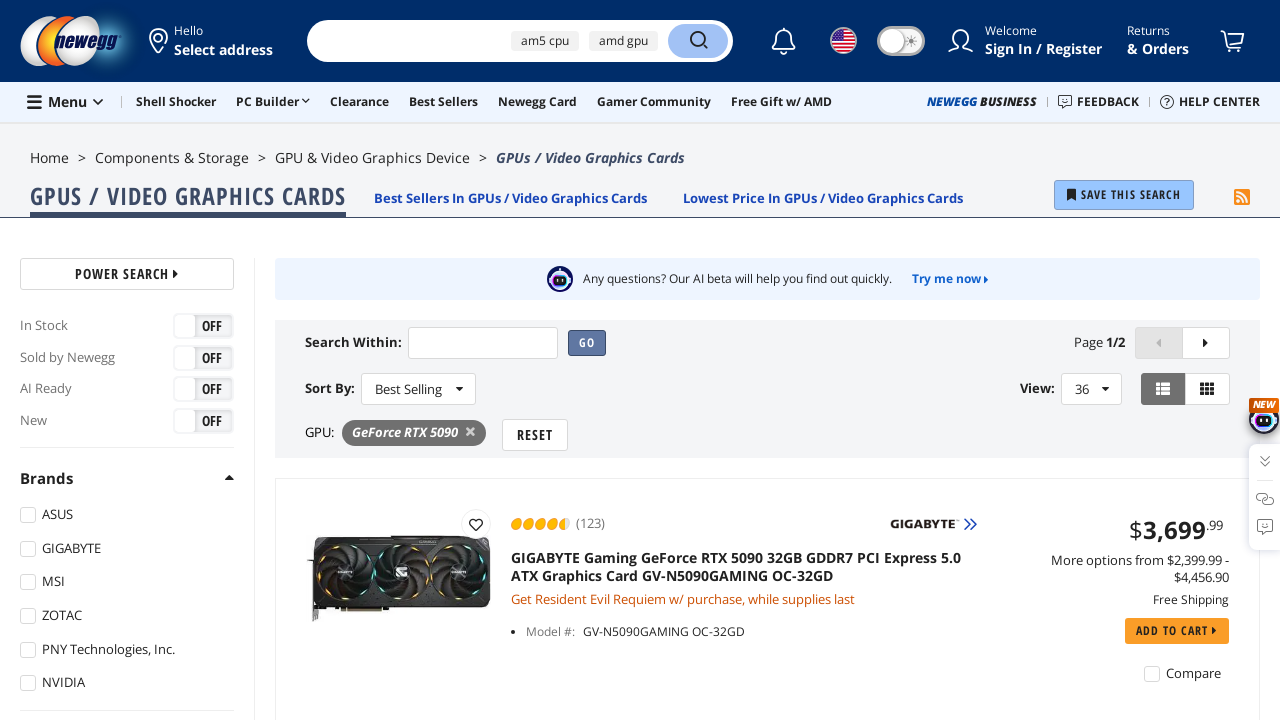

Verified product titles are displayed
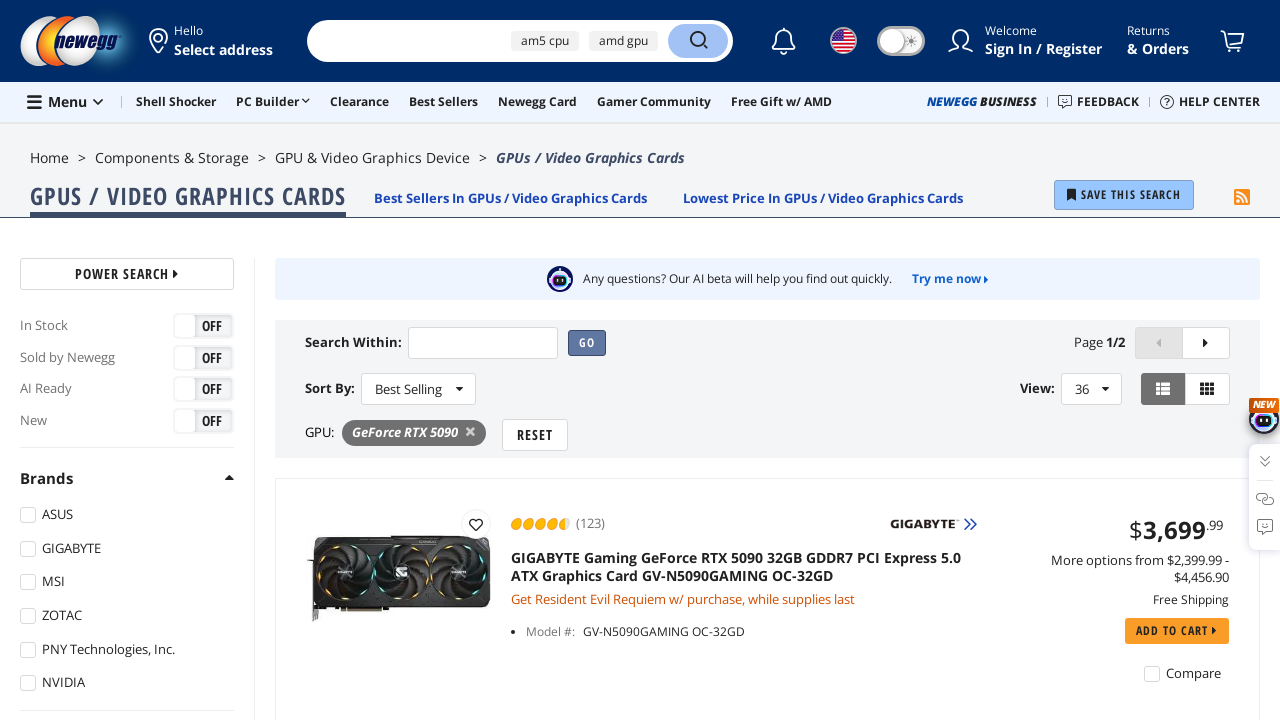

Verified current price elements are displayed
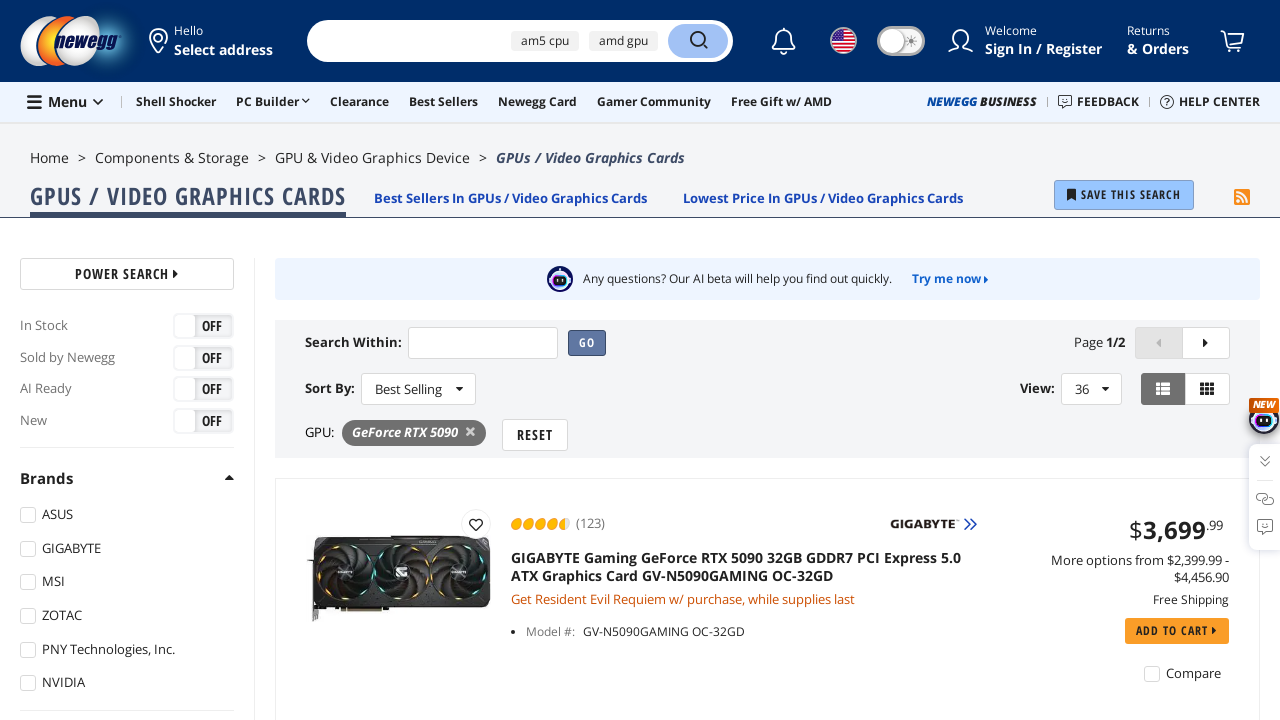

Verified product info links are present
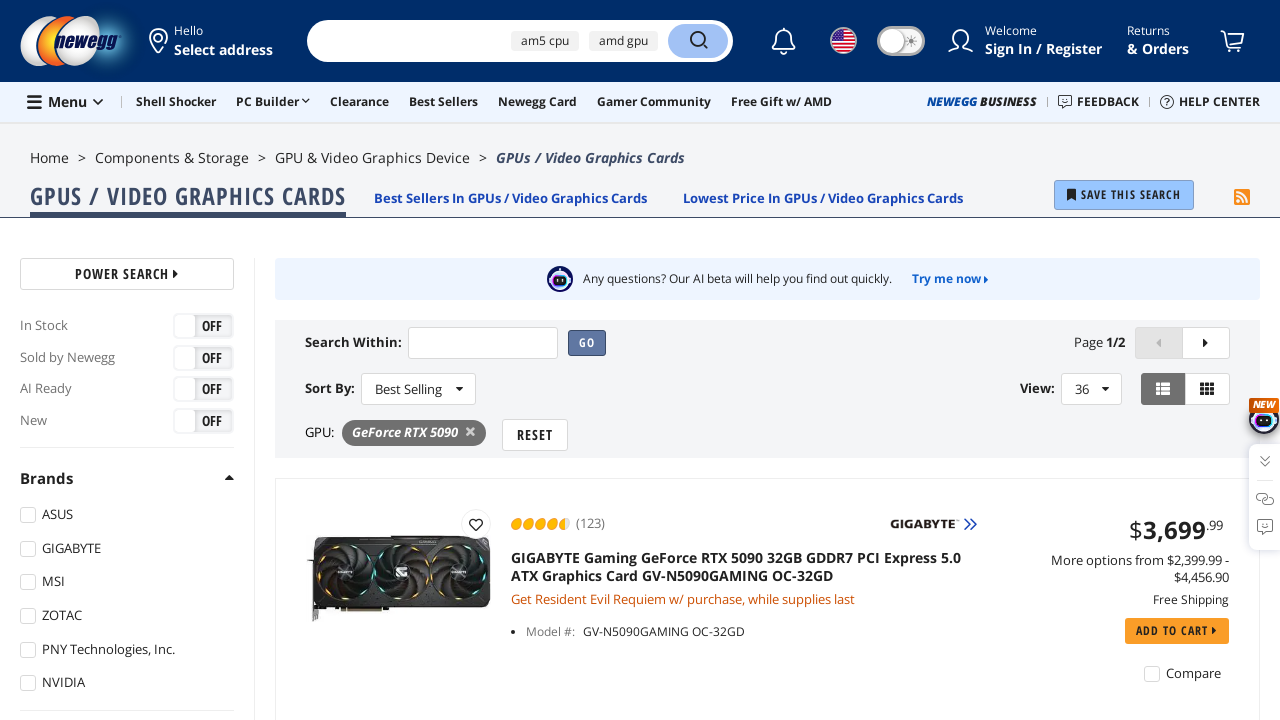

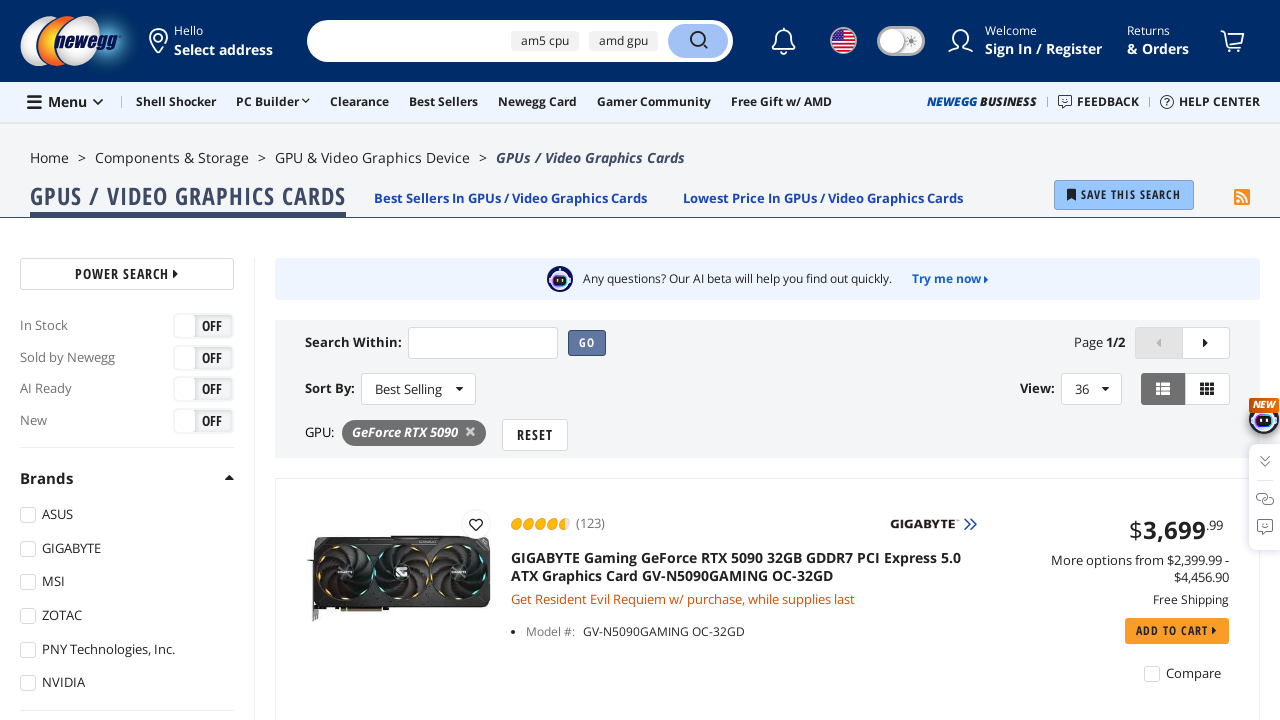